Tests copy and paste keyboard actions between two text fields

Starting URL: https://testautomationpractice.blogspot.com

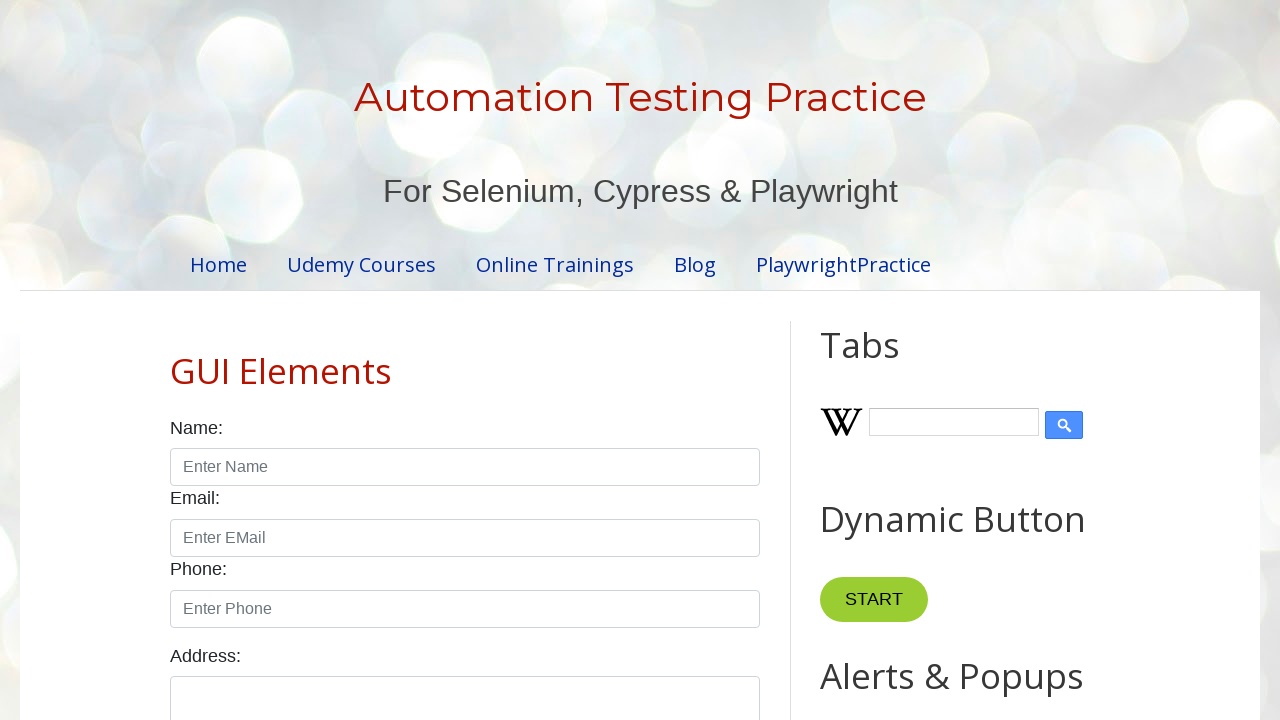

Filled first text field with 'My name is Sachin.' on #field1
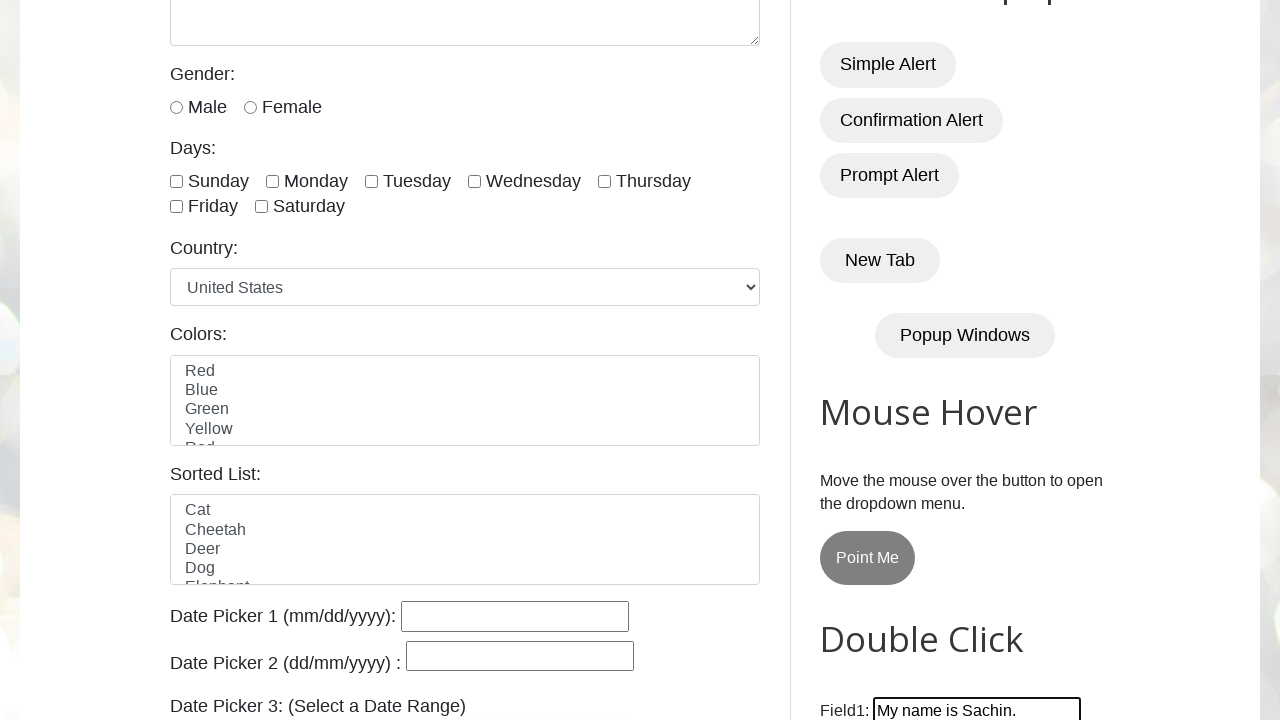

Selected all text in first field using Ctrl+A on #field1
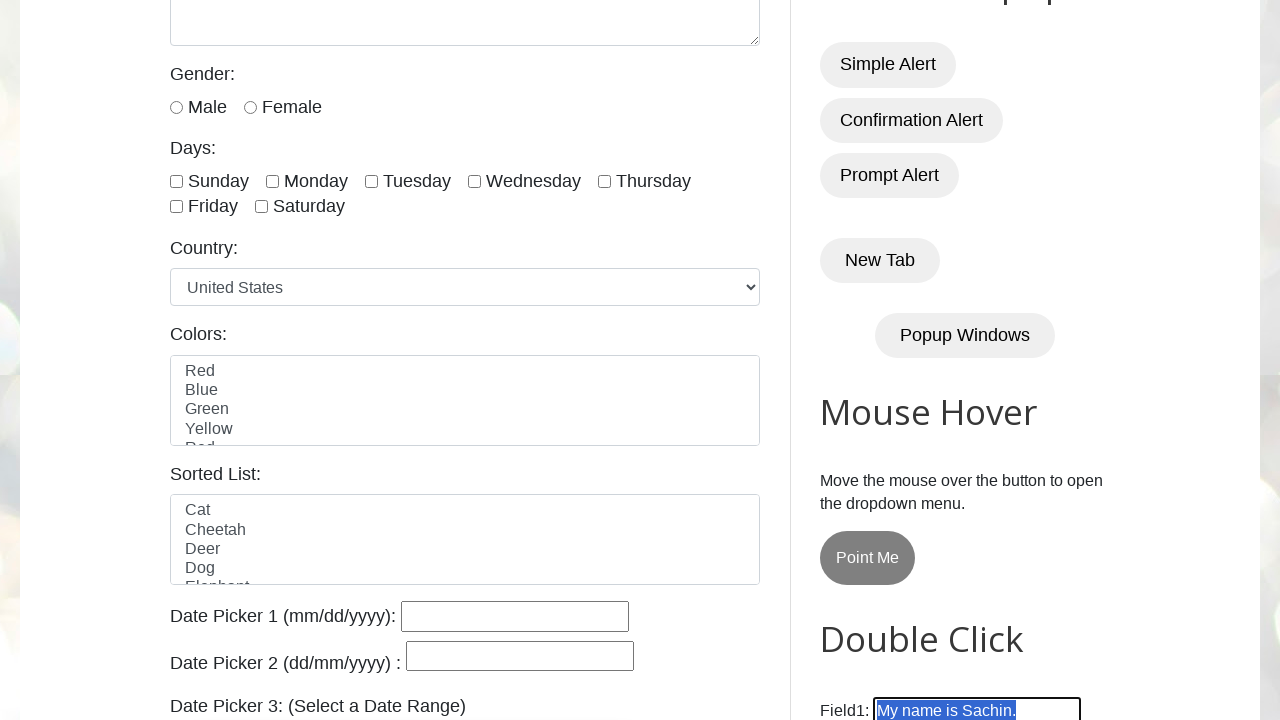

Copied selected text from first field using Ctrl+C on #field1
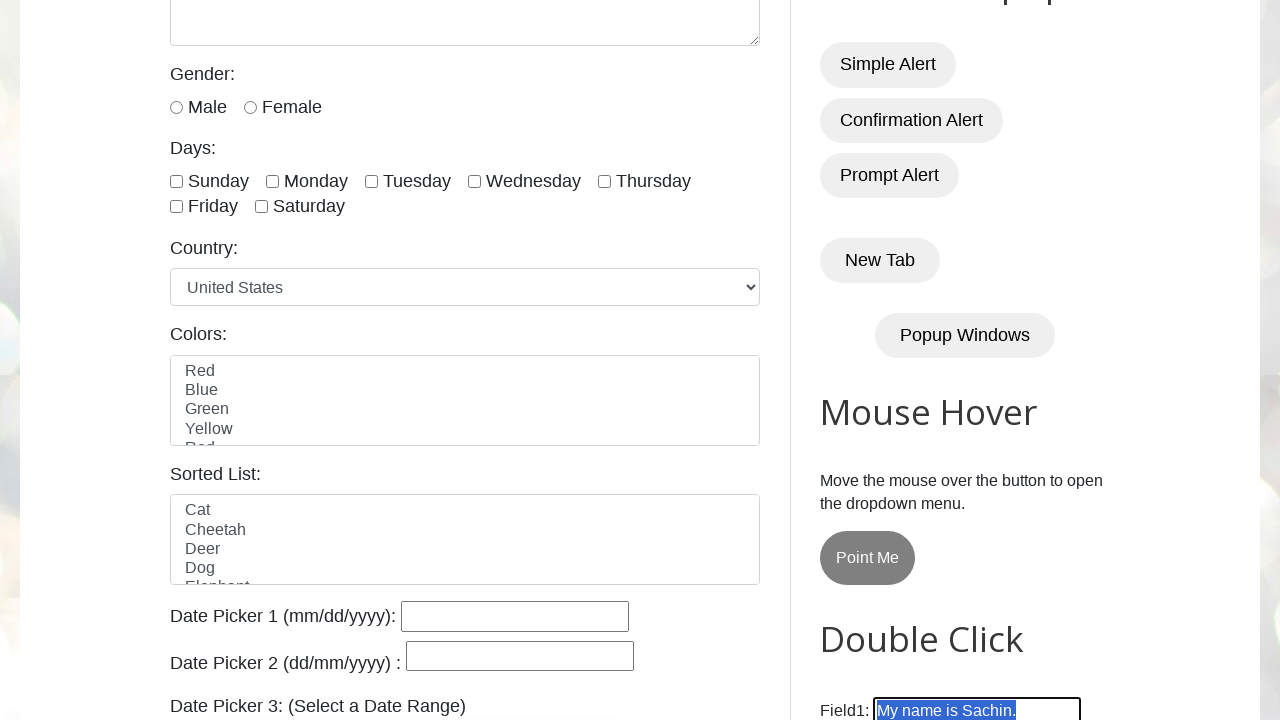

Pasted text into second field using Ctrl+V on #field2
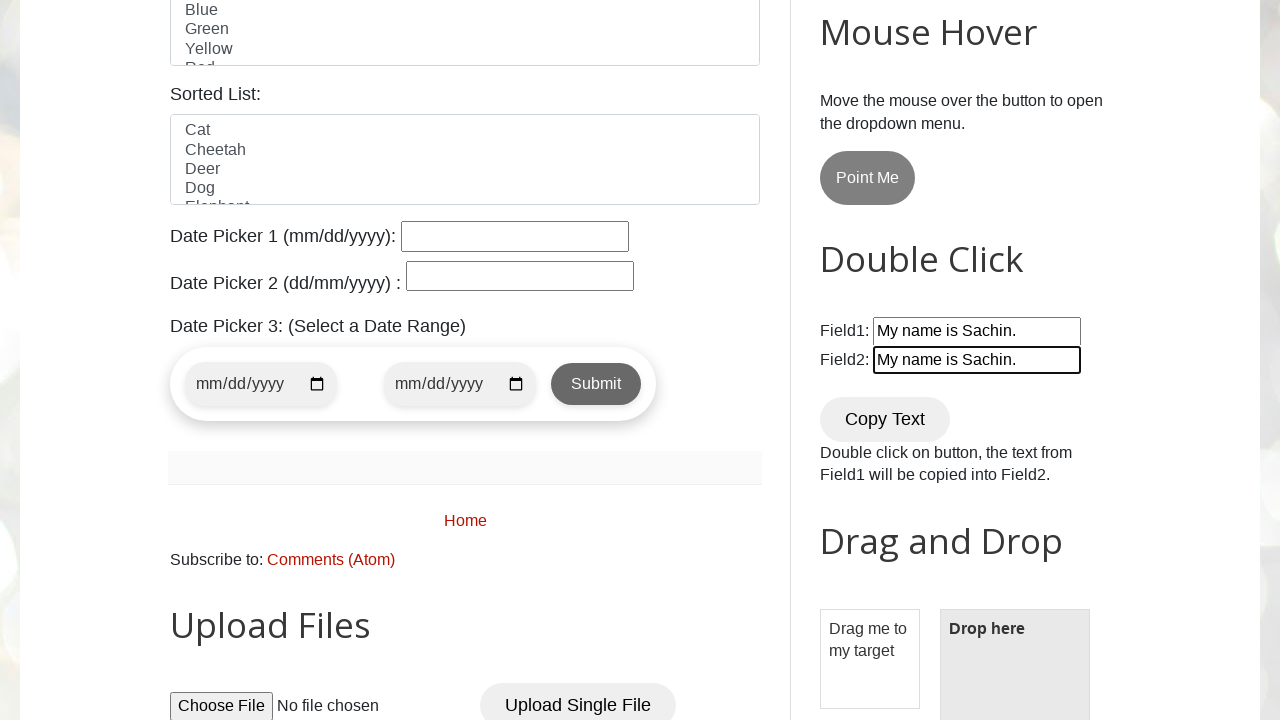

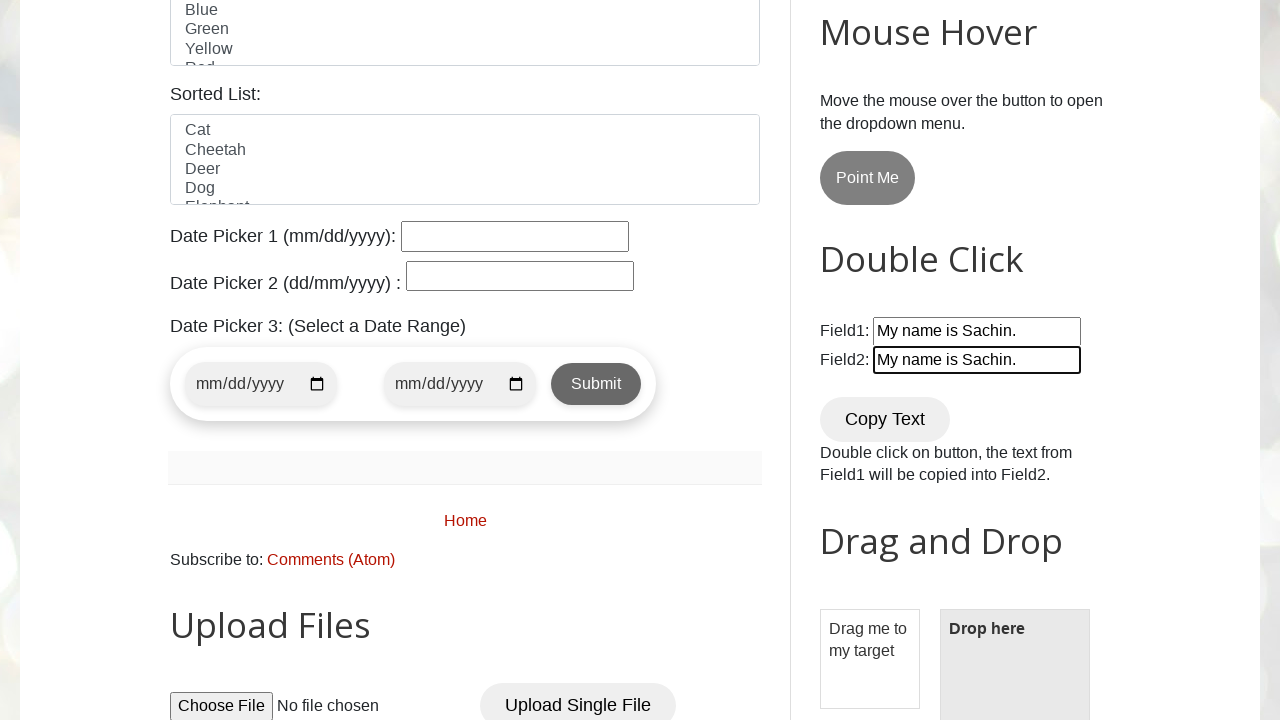